Tests various JavaScript alert dialogs including simple alert, confirmation dialog, and prompt dialog by accepting/dismissing them and entering text

Starting URL: https://selenium08.blogspot.com/2019/07/alert-test.html

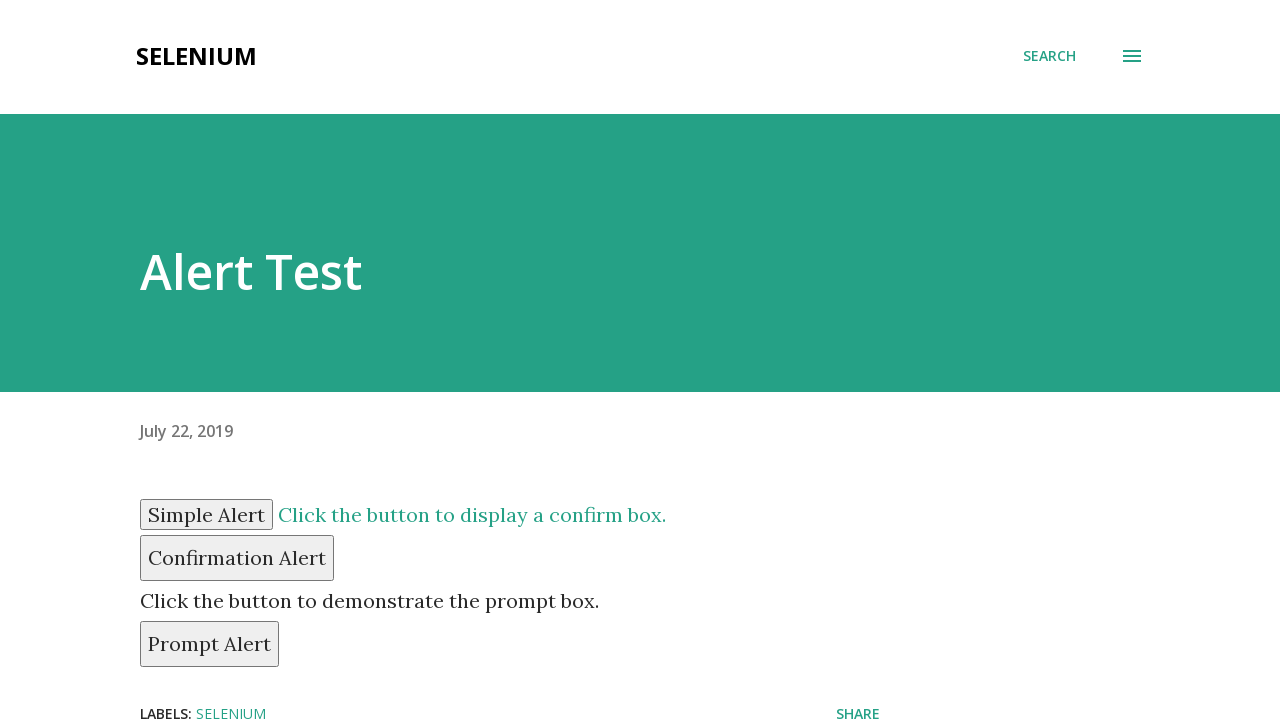

Clicked simple alert button at (206, 514) on xpath=//input[@id='simple']
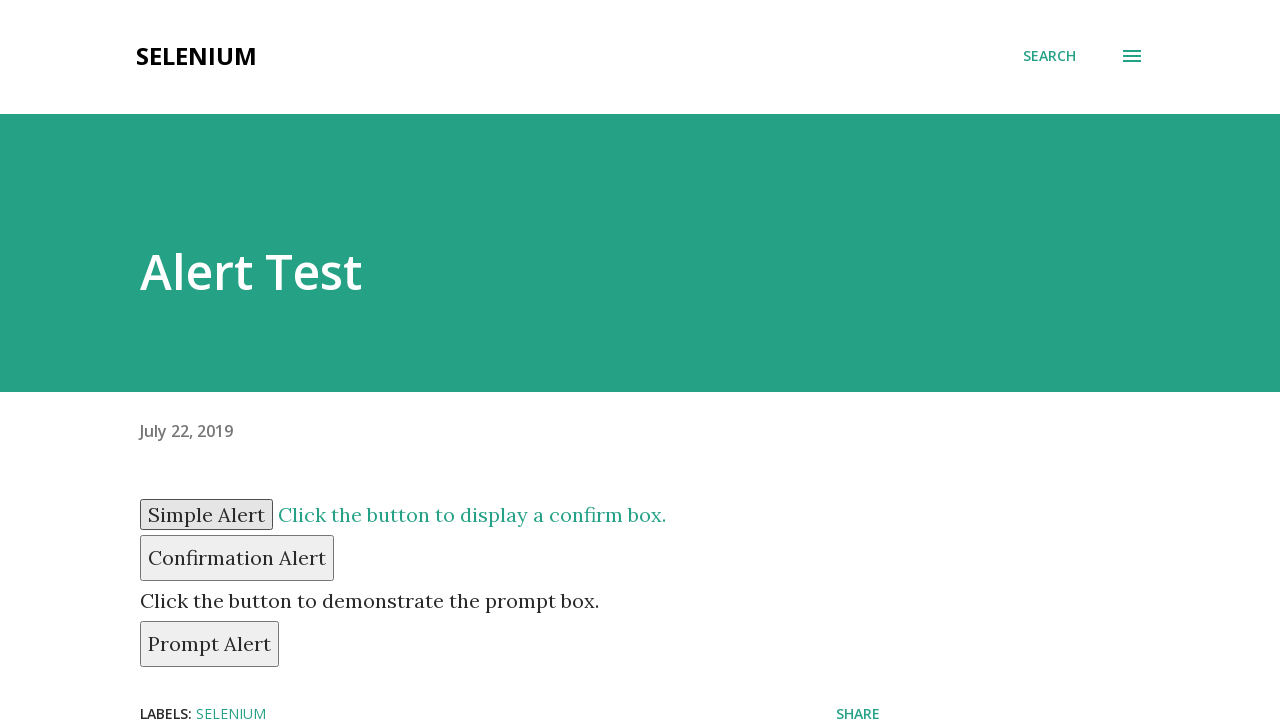

Set up dialog handler to accept alerts
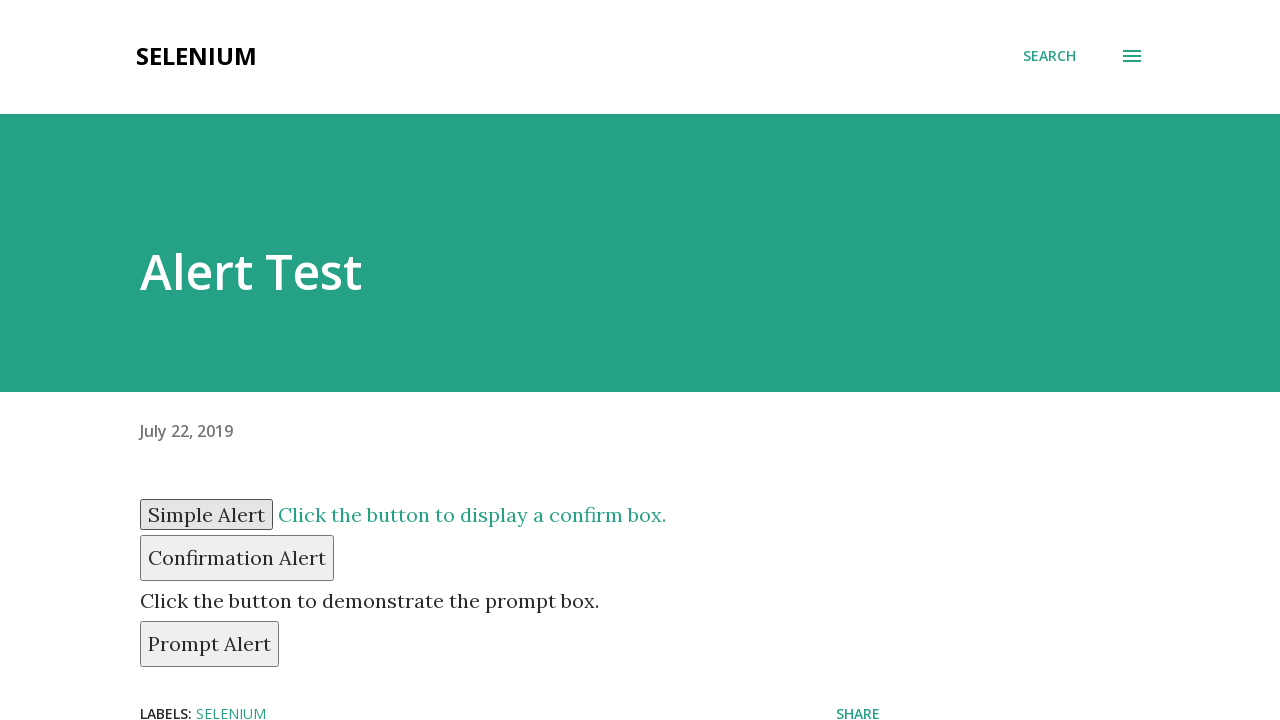

Waited 1 second for simple alert to be handled
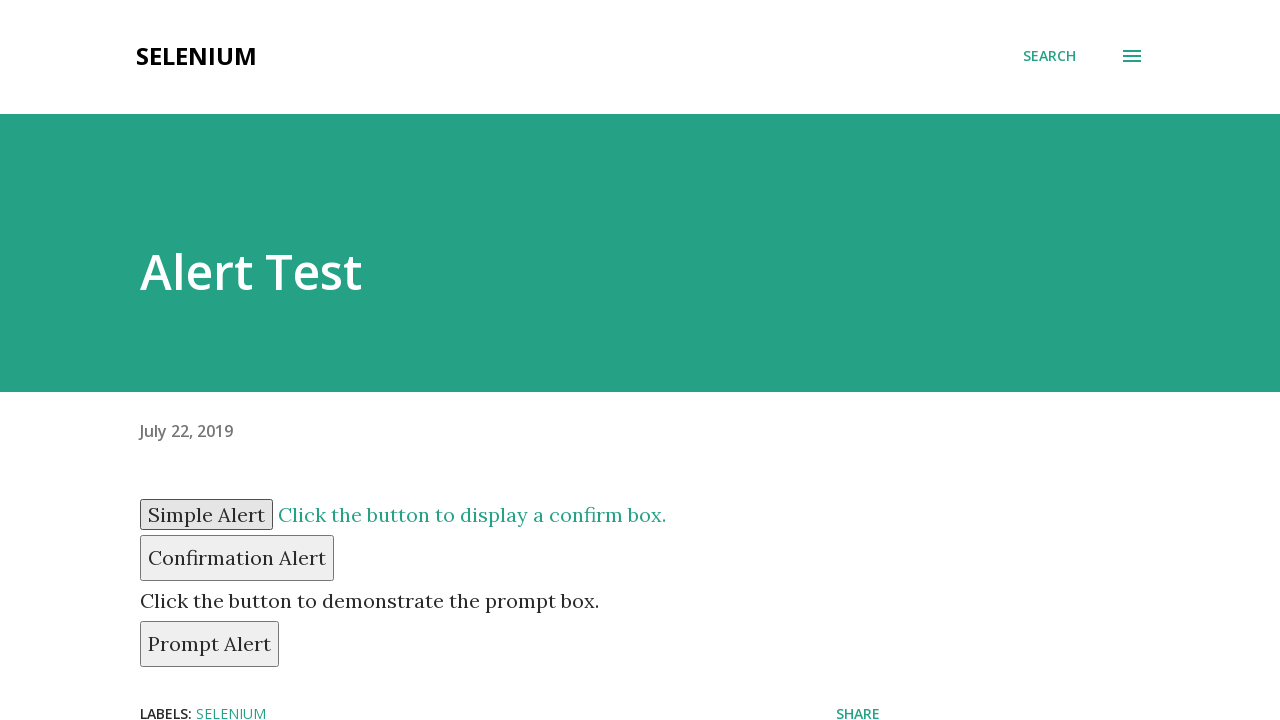

Clicked confirmation dialog button at (237, 558) on xpath=//button[@id='confirm']
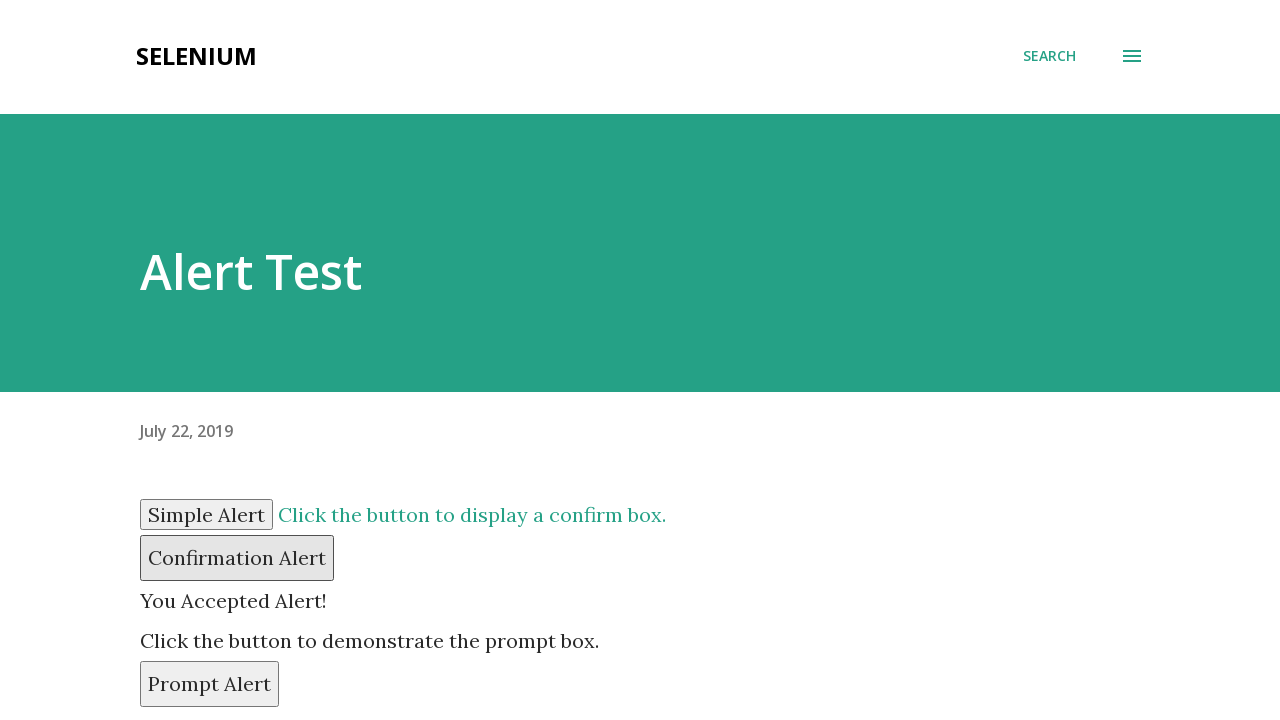

Set up dialog handler to dismiss confirmation dialog
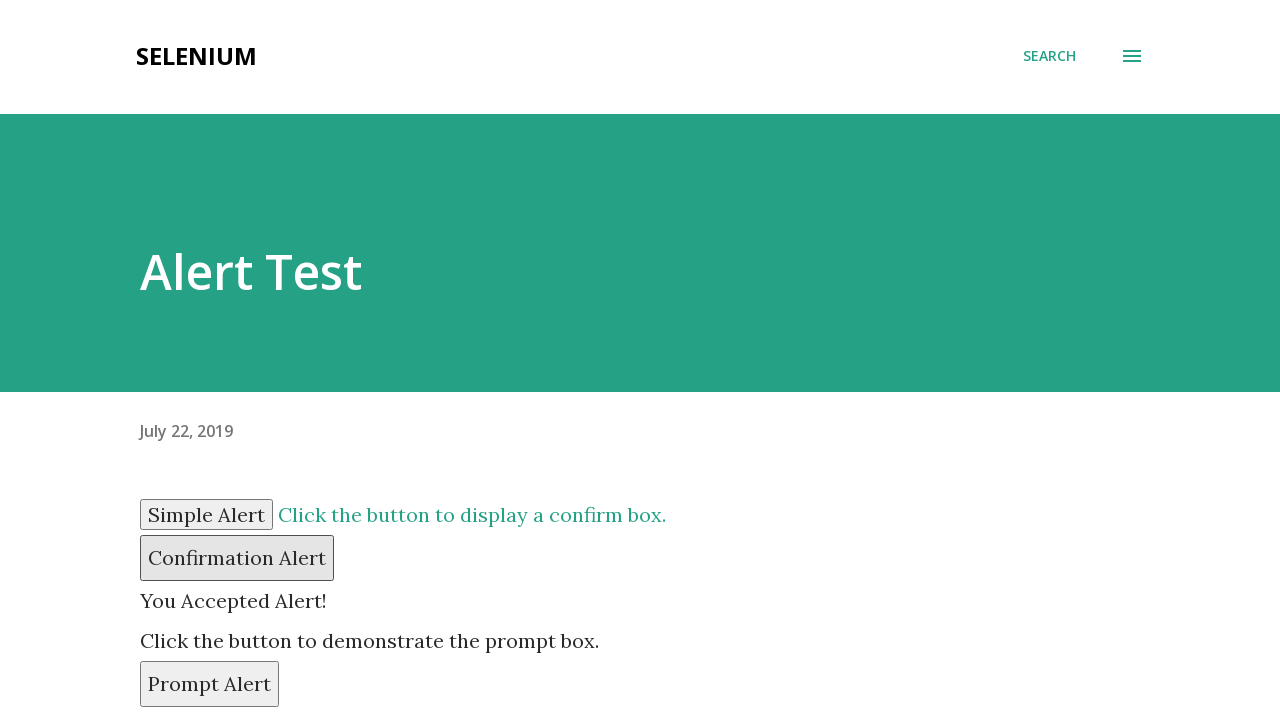

Waited 1 second for confirmation dialog to be dismissed
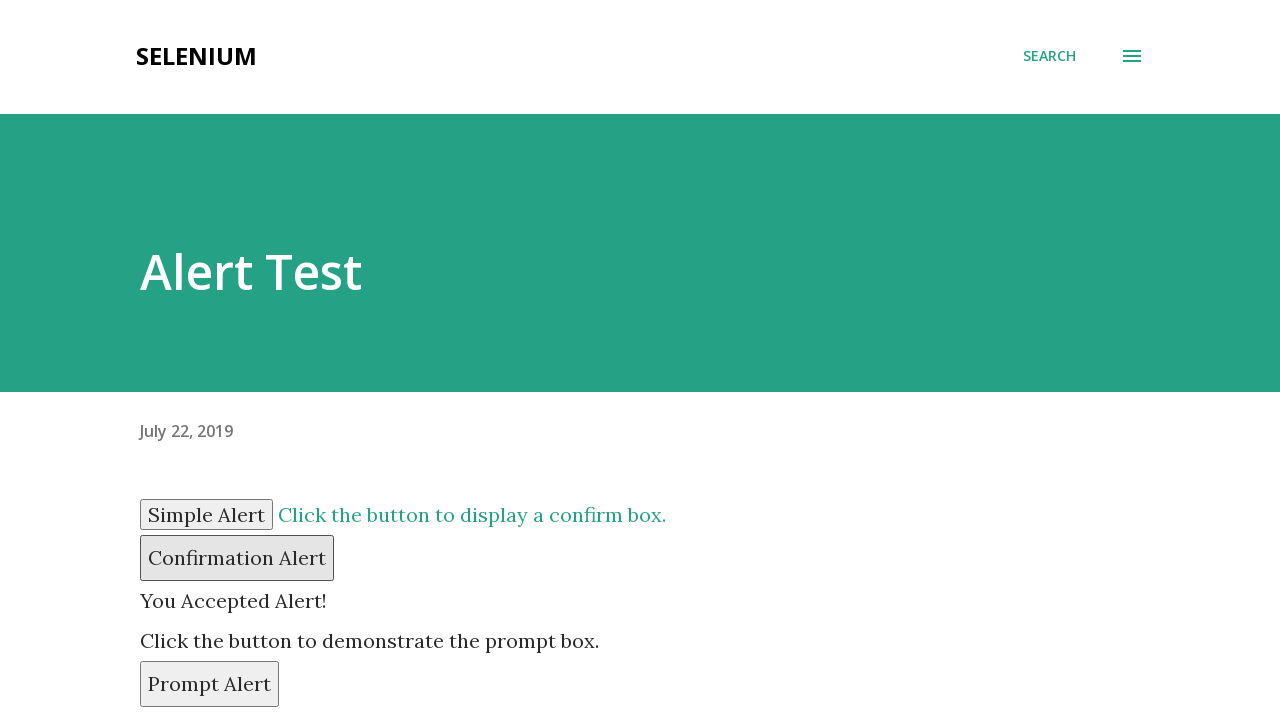

Retrieved confirmation result text
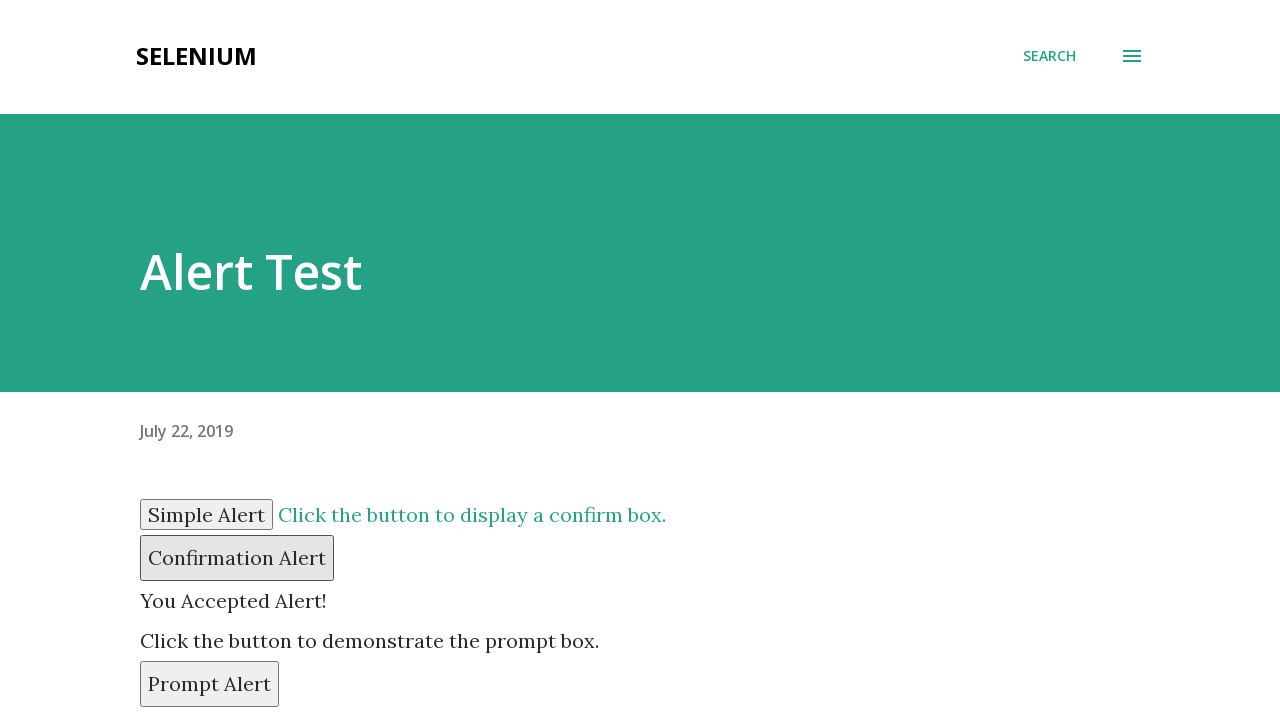

Clicked prompt dialog button at (210, 684) on xpath=//button[@id='prompt']
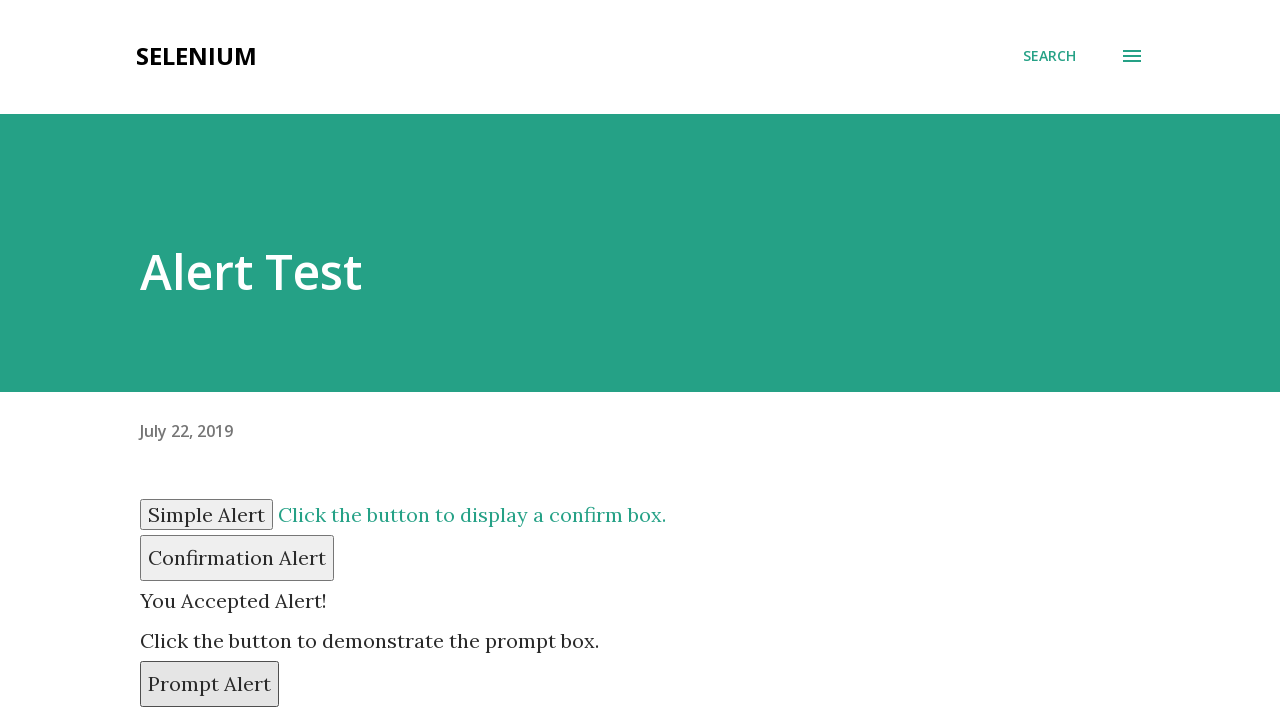

Set up dialog handler to accept prompt with text 'EUGENE'
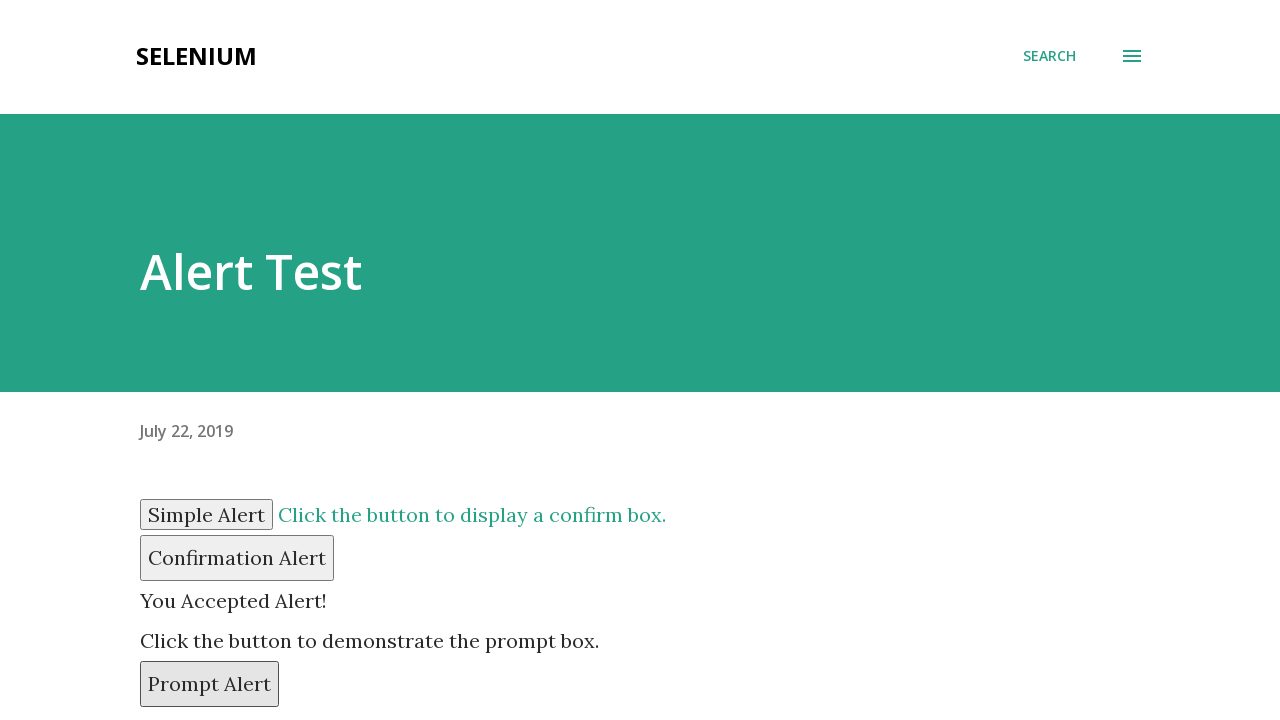

Waited 1 second for prompt dialog to be handled
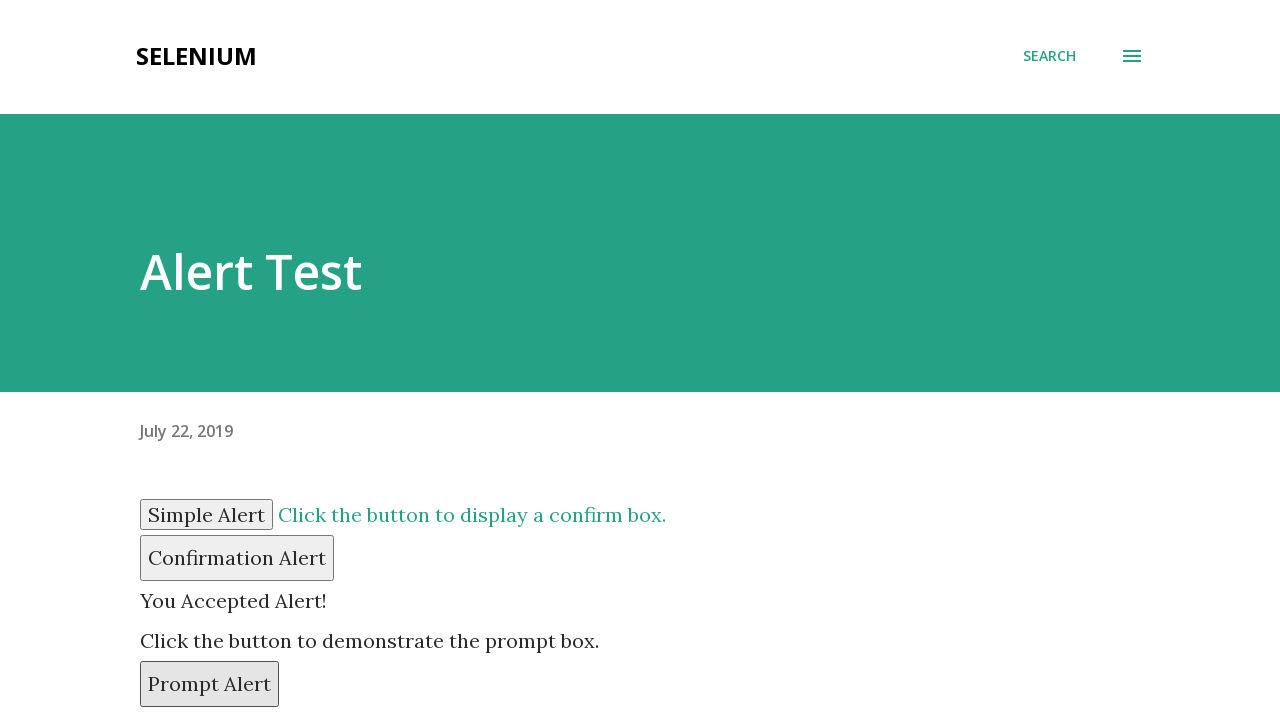

Retrieved prompt result text
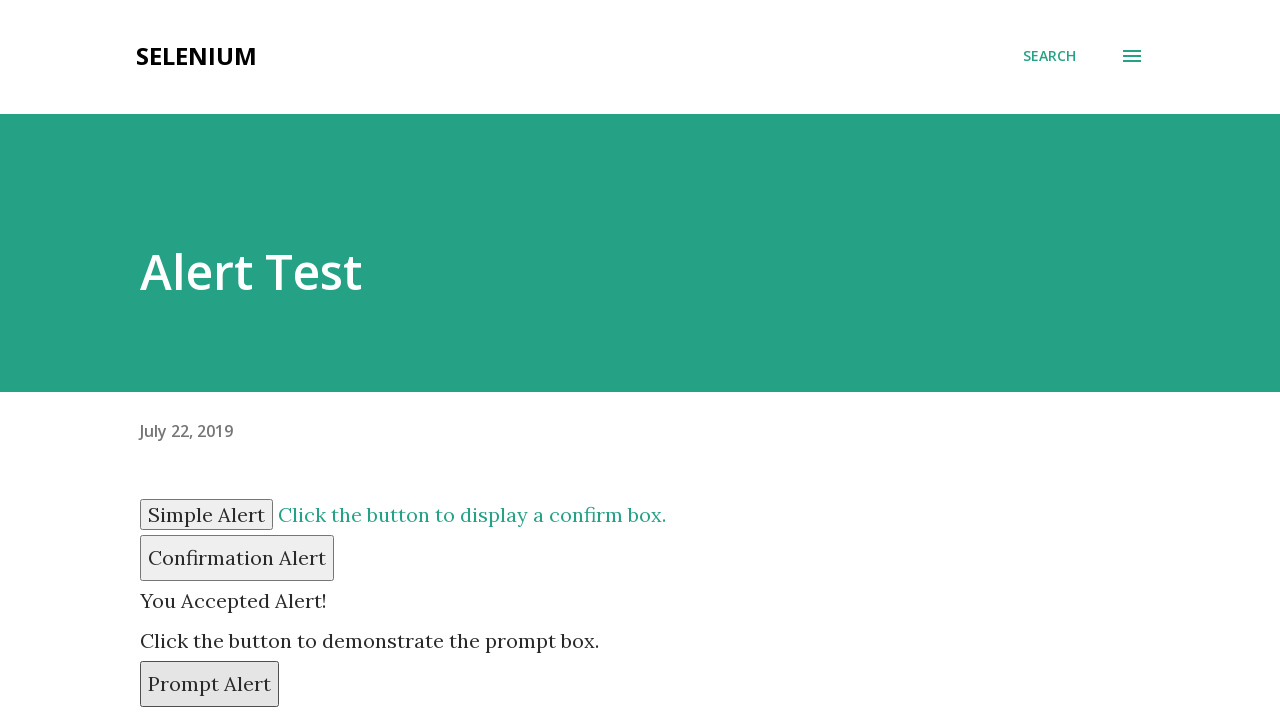

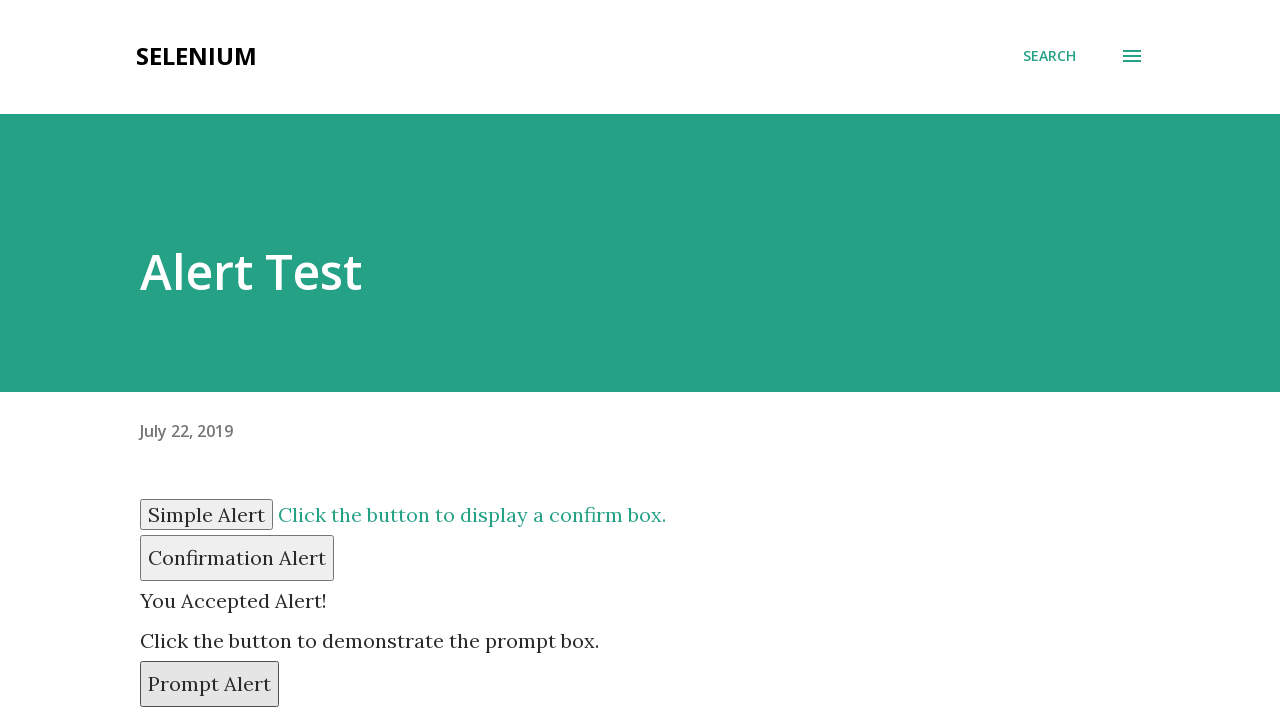